Tests clicking on a demo site link and switching to the new browser tab/window that opens

Starting URL: https://www.toolsqa.com/selenium-training/

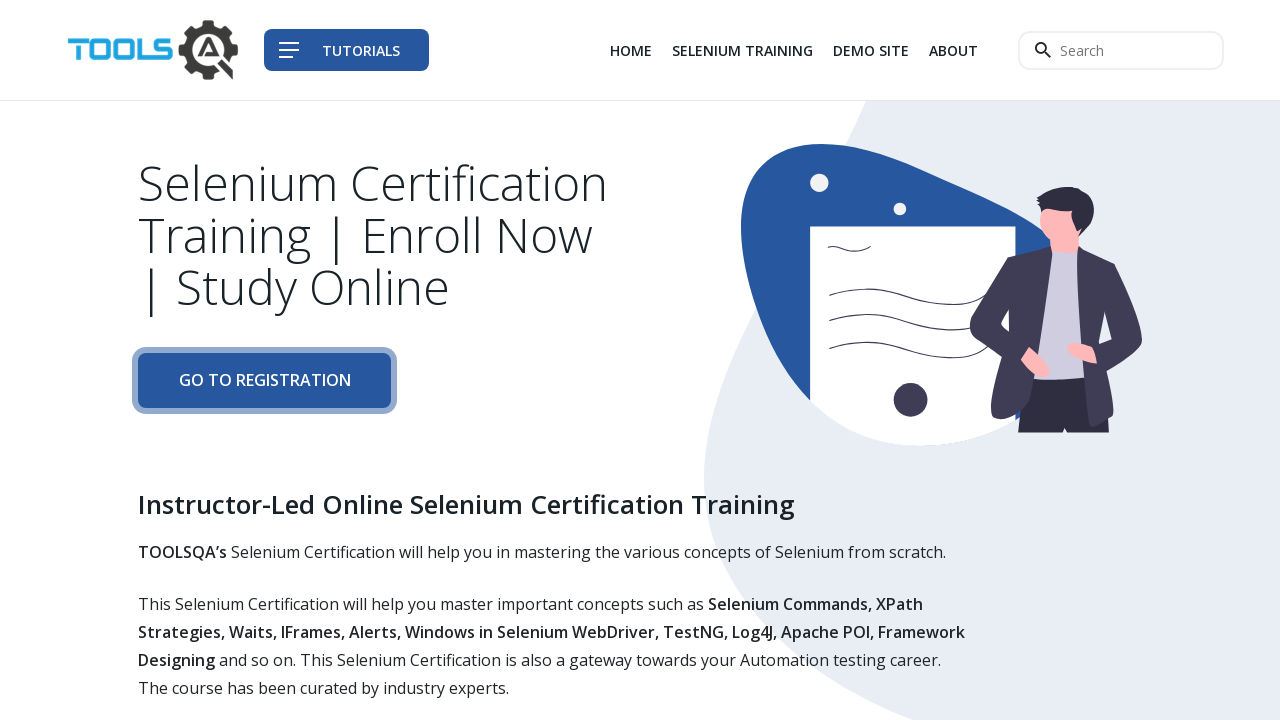

Clicked on the demo site link in the third list item at (871, 50) on div.col-auto li:nth-child(3) a
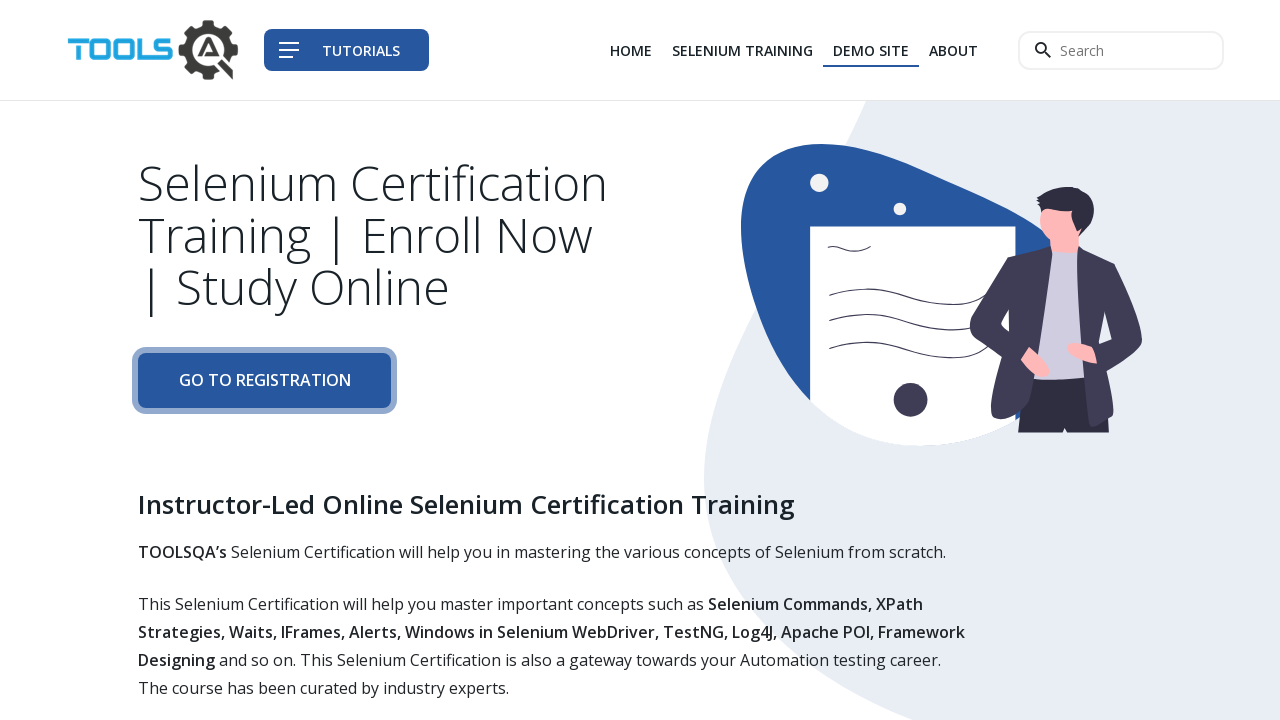

Captured reference to new browser tab/window
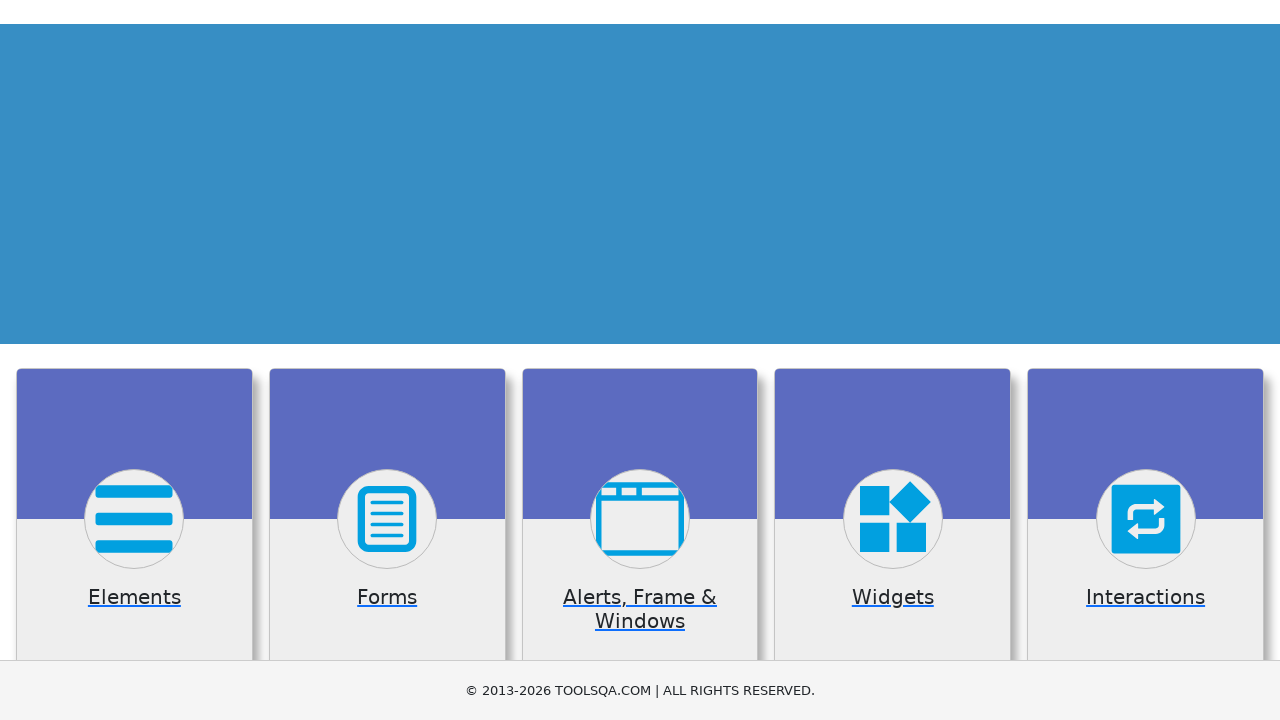

New page fully loaded
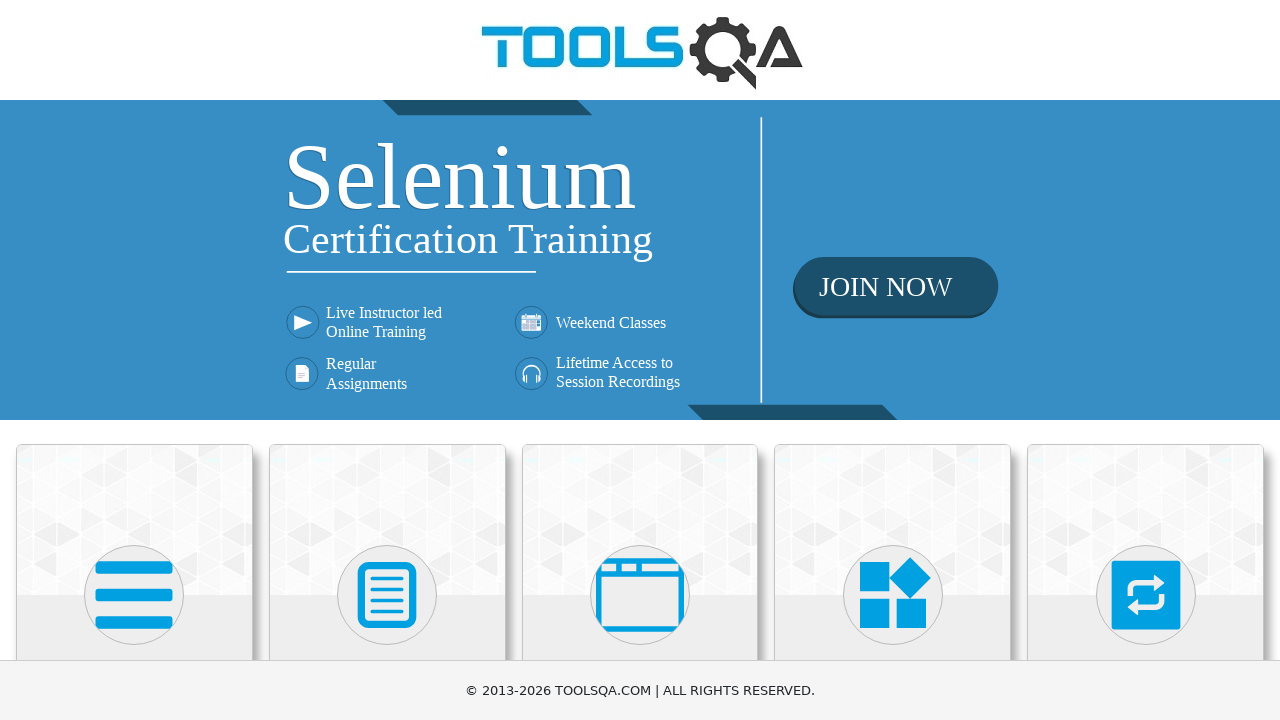

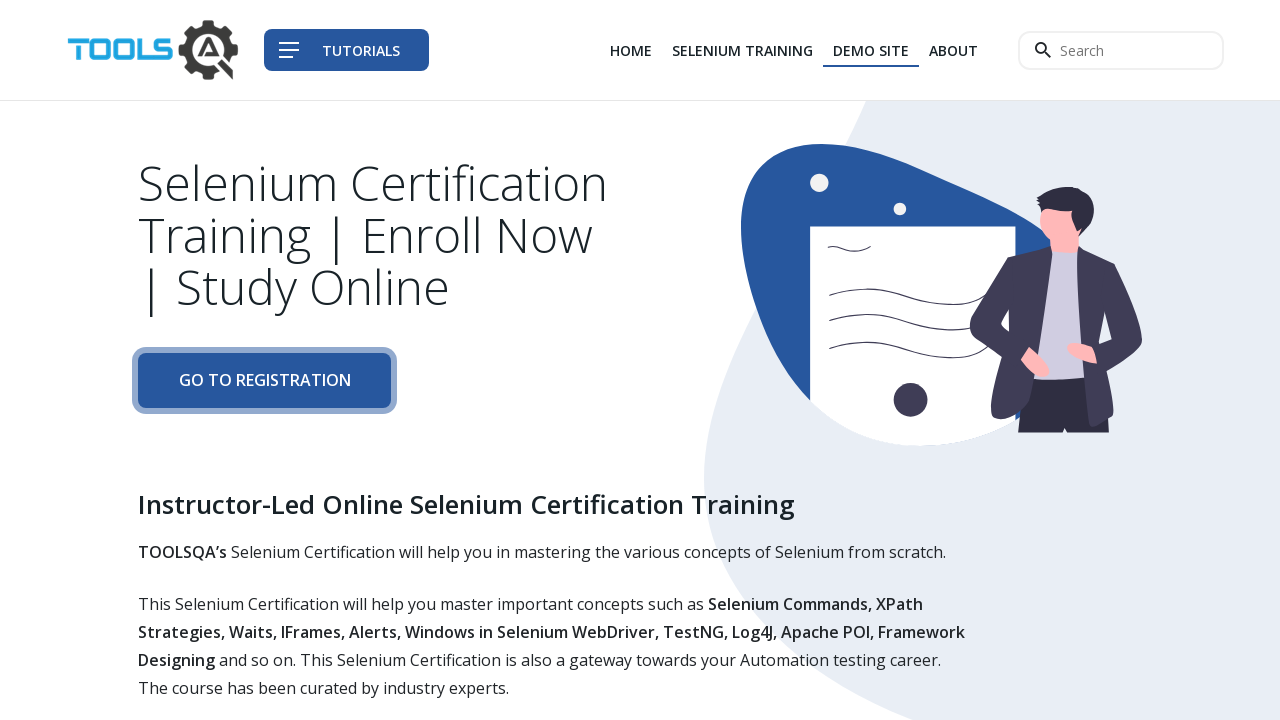